Tests different button click types including double-click, right-click (context click), and single click

Starting URL: https://demoqa.com/buttons

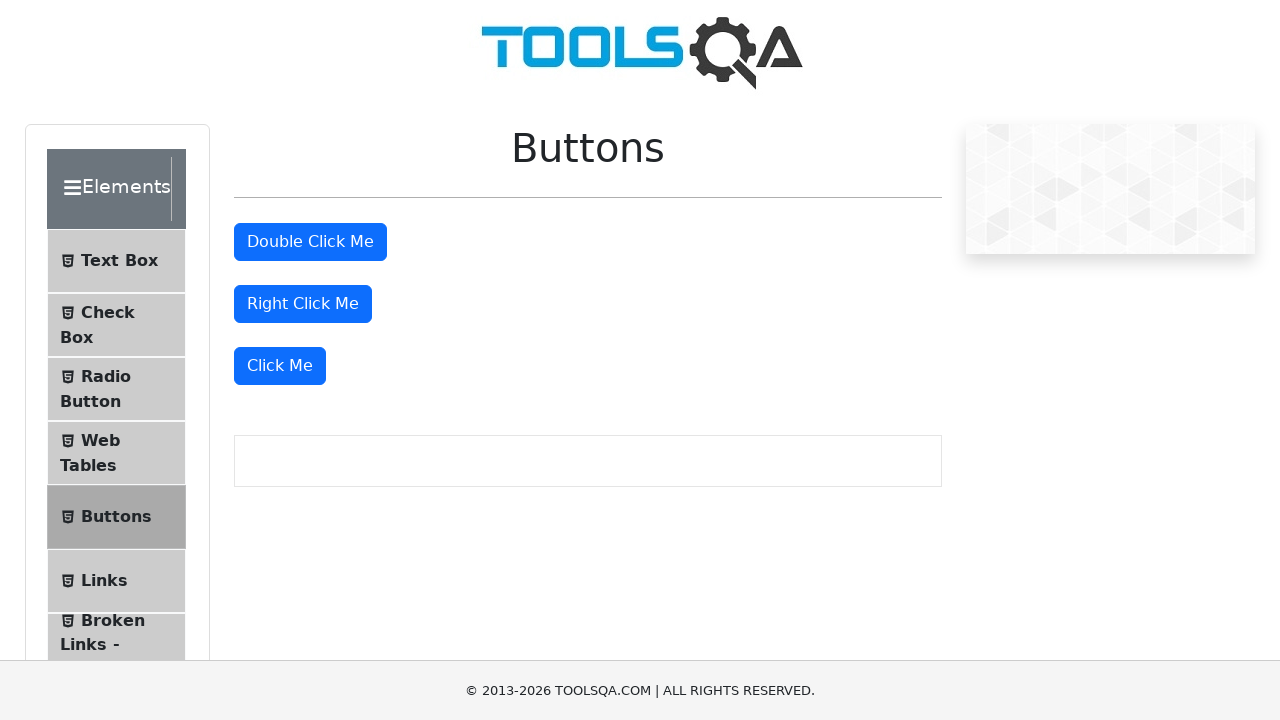

Navigated to https://demoqa.com/buttons
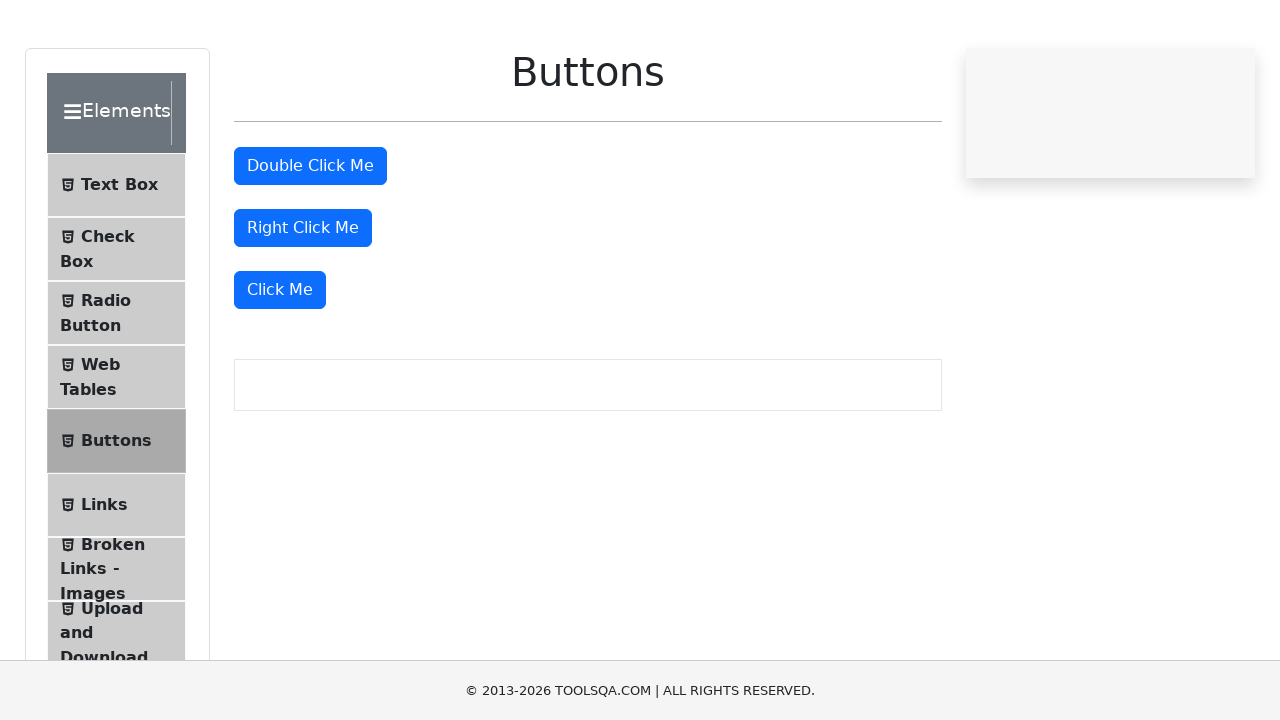

Located all buttons on the page
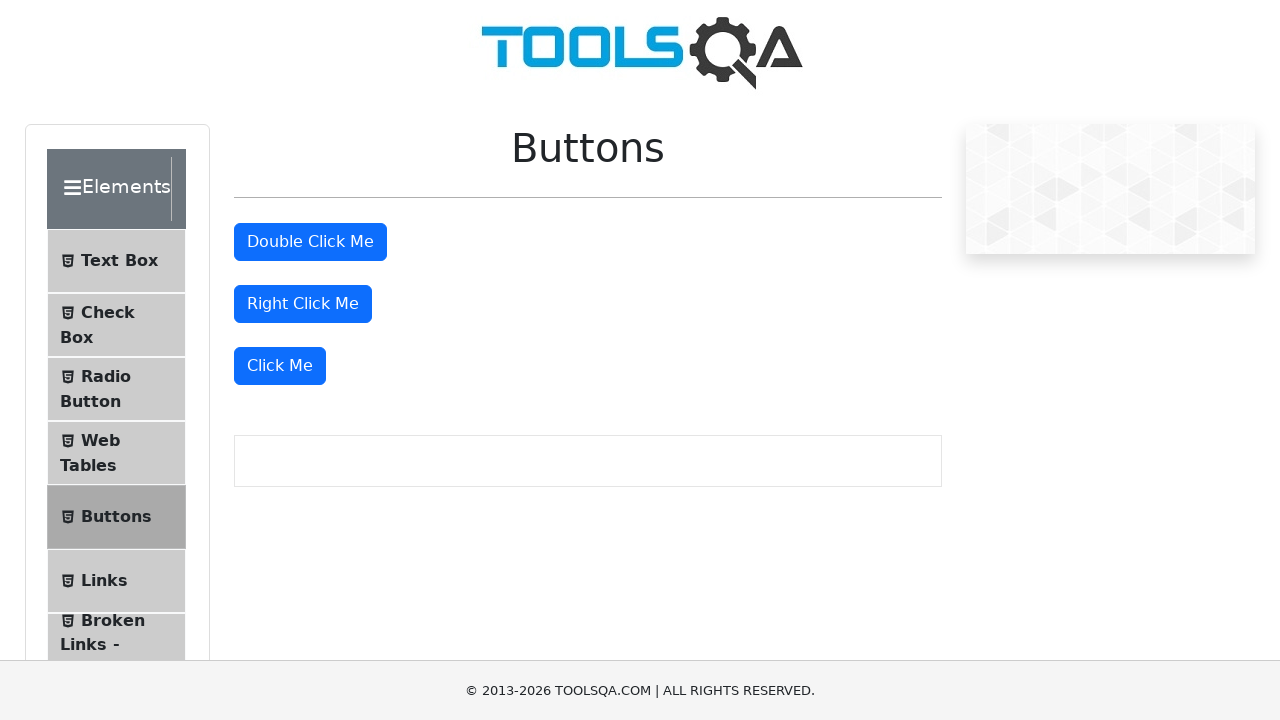

Double-clicked the first action button at (310, 242) on button >> nth=1
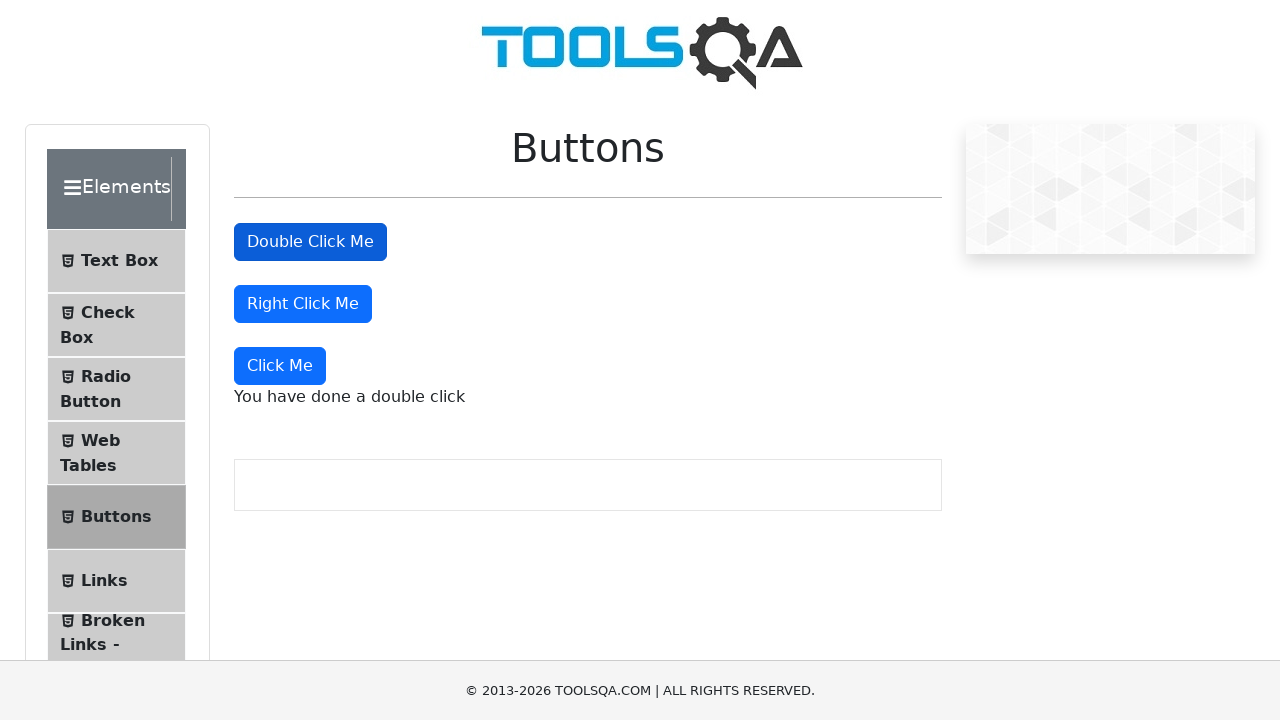

Right-clicked (context click) the second action button at (303, 304) on button >> nth=2
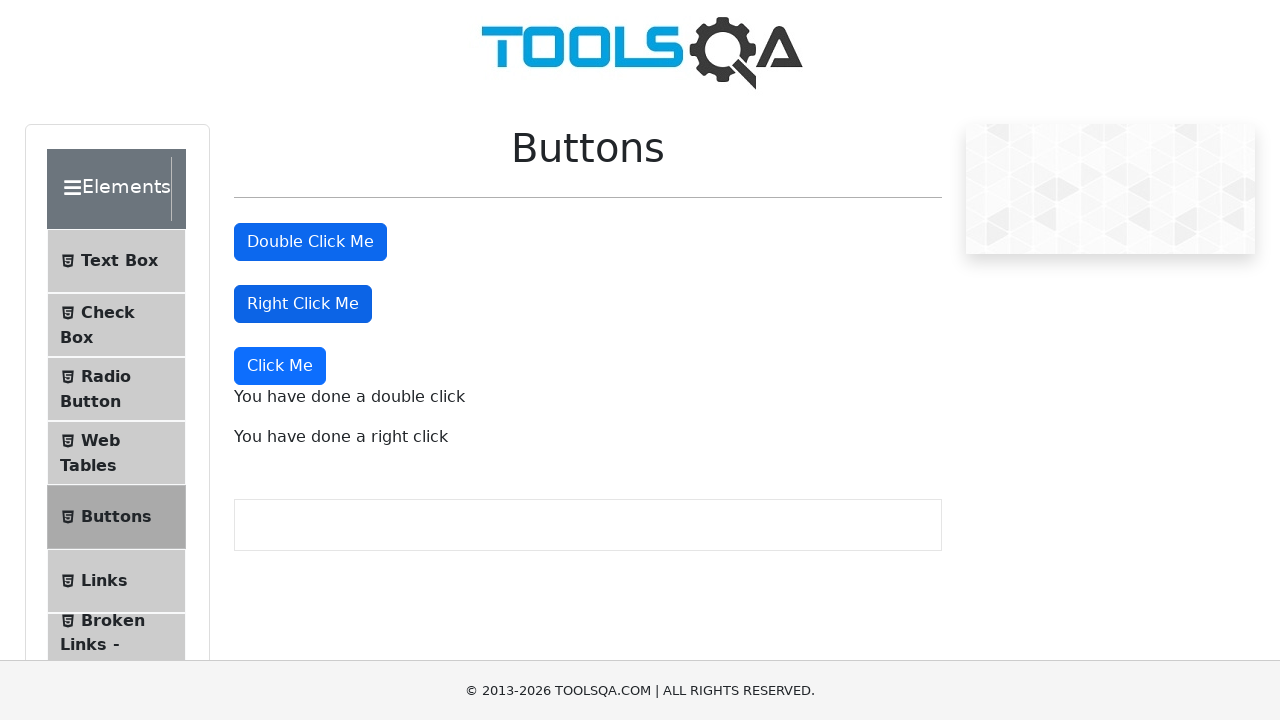

Single-clicked the third action button at (280, 366) on button >> nth=3
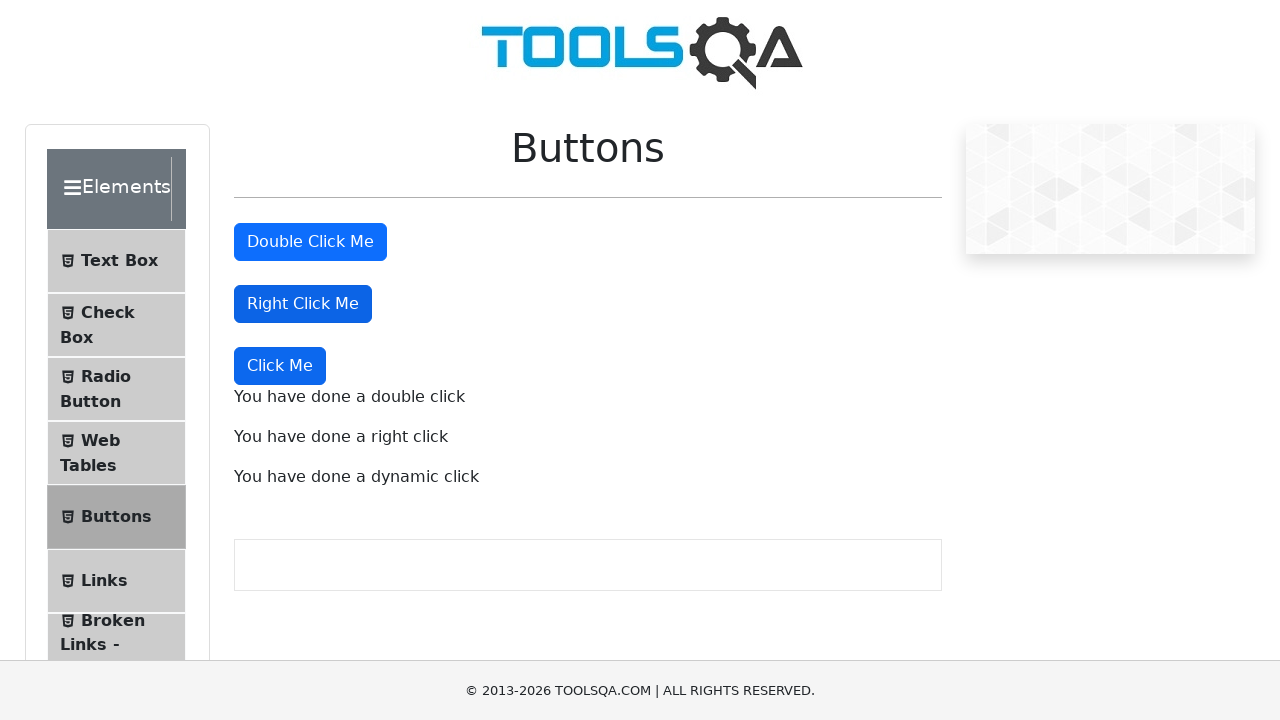

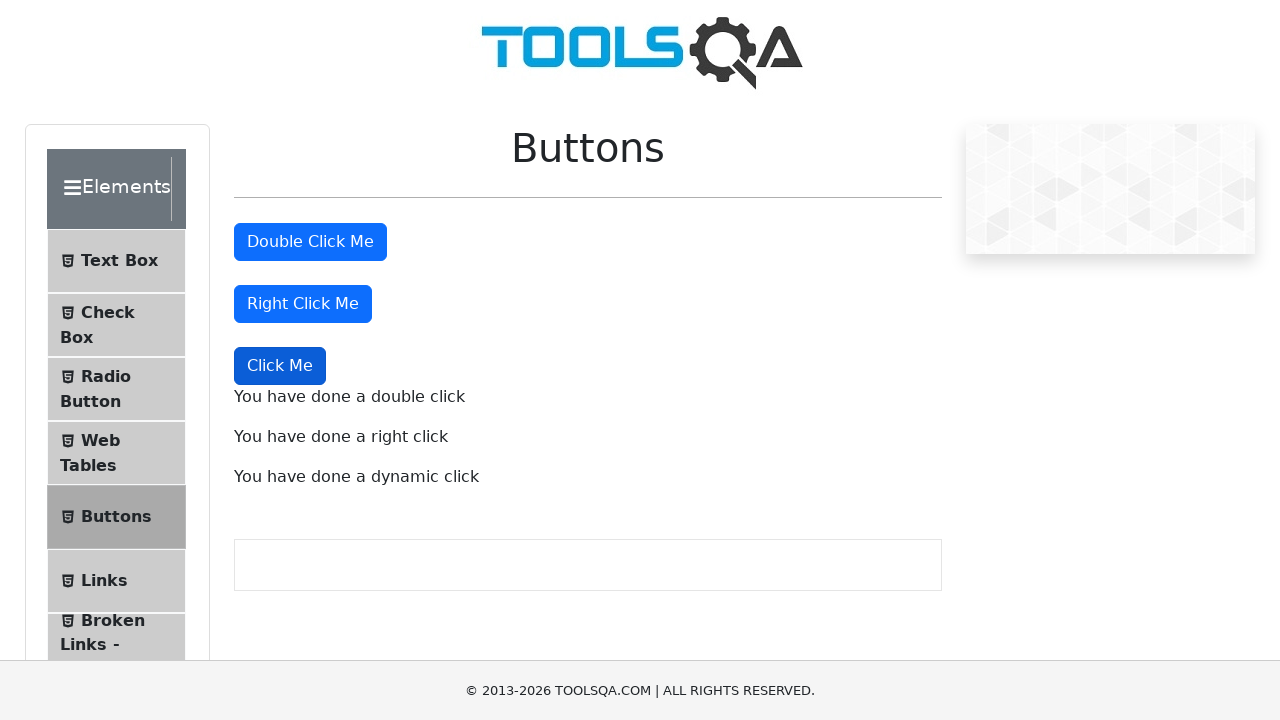